Tests calendar date picker functionality by clicking to open the calendar, navigating forward through months until reaching July, then selecting the 25th day of that month.

Starting URL: https://rahulshettyacademy.com/dropdownsPractise/

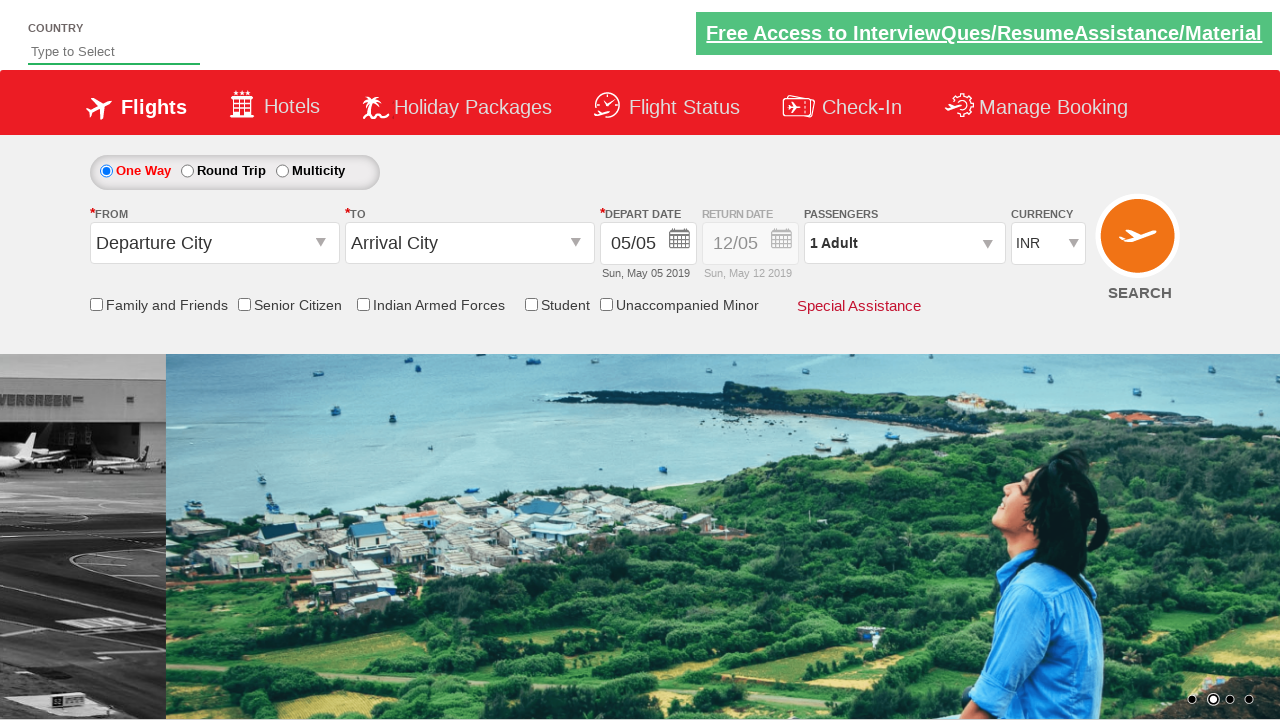

Clicked date input to open calendar picker at (648, 244) on #ctl00_mainContent_view_date1
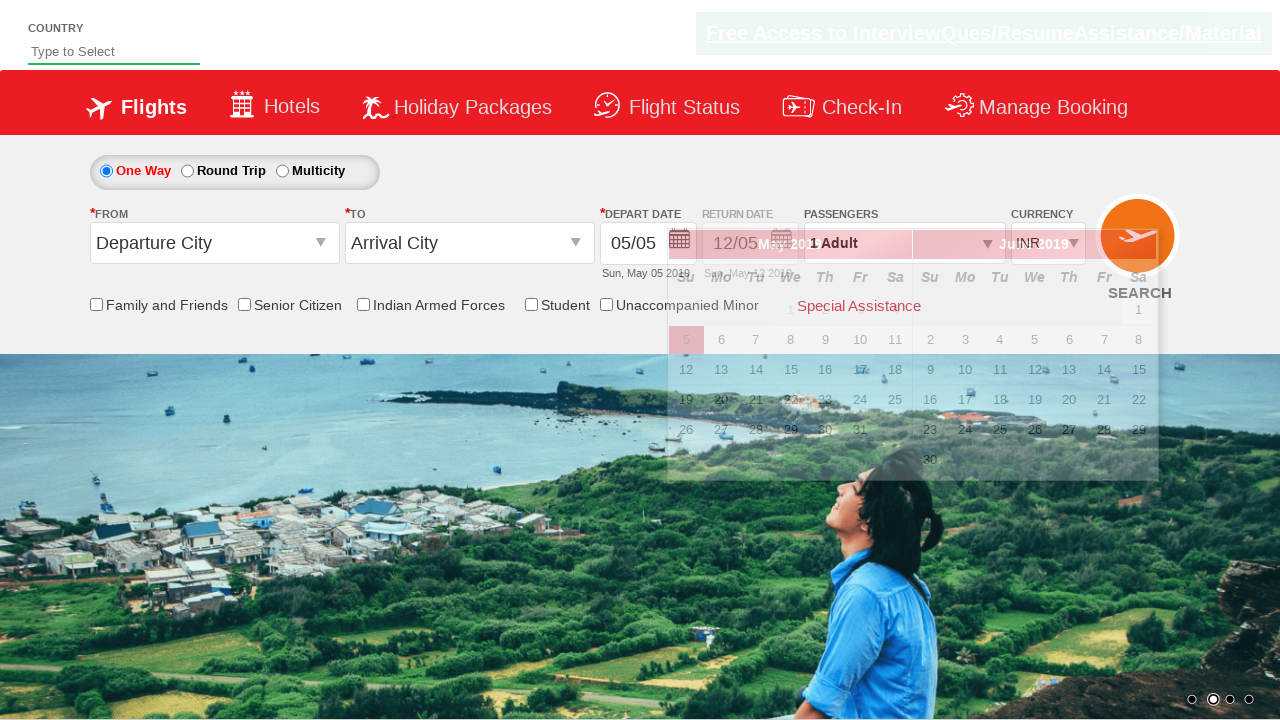

Retrieved current month text: June
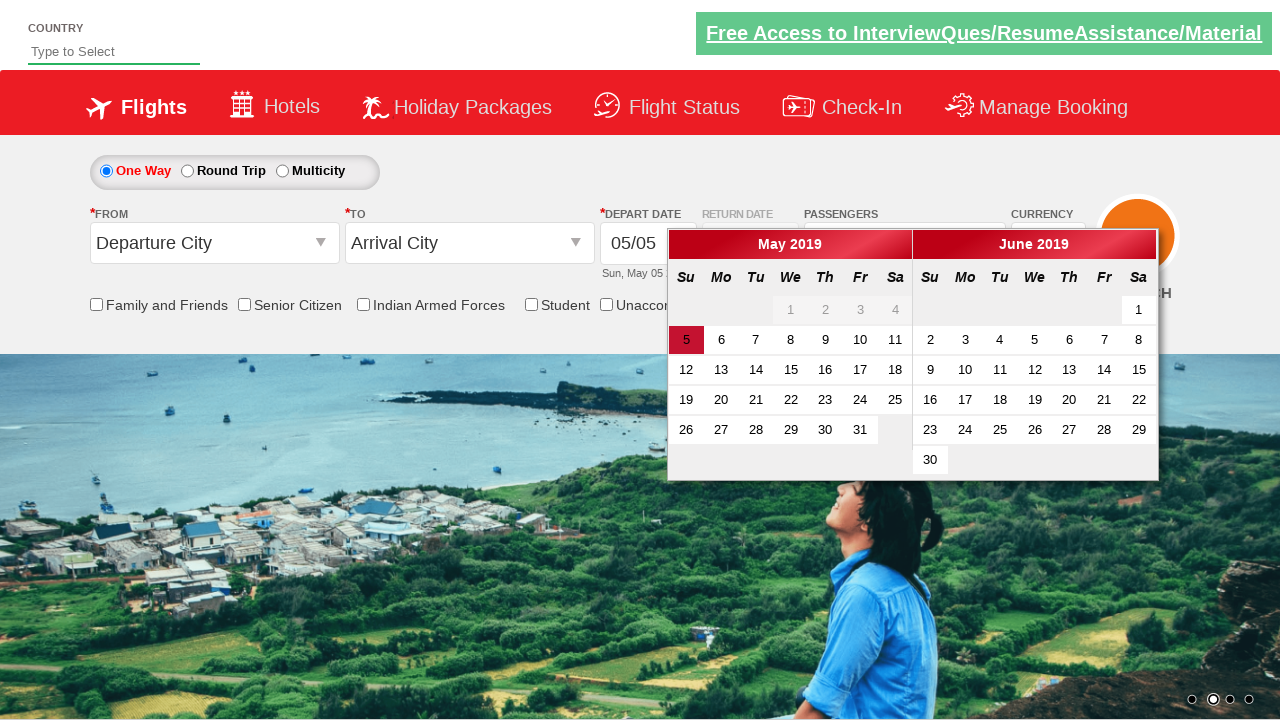

Clicked Next button to navigate to next month at (1141, 245) on xpath=//a[@title='Next']
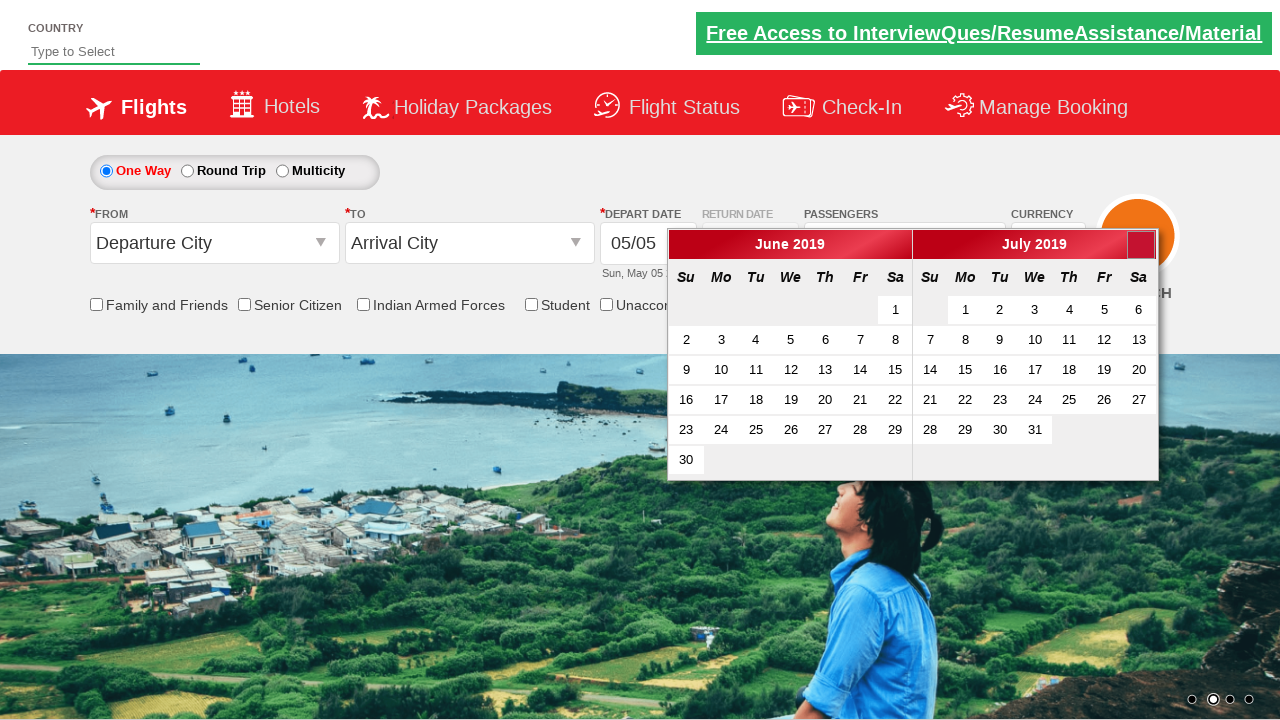

Retrieved current month text: July
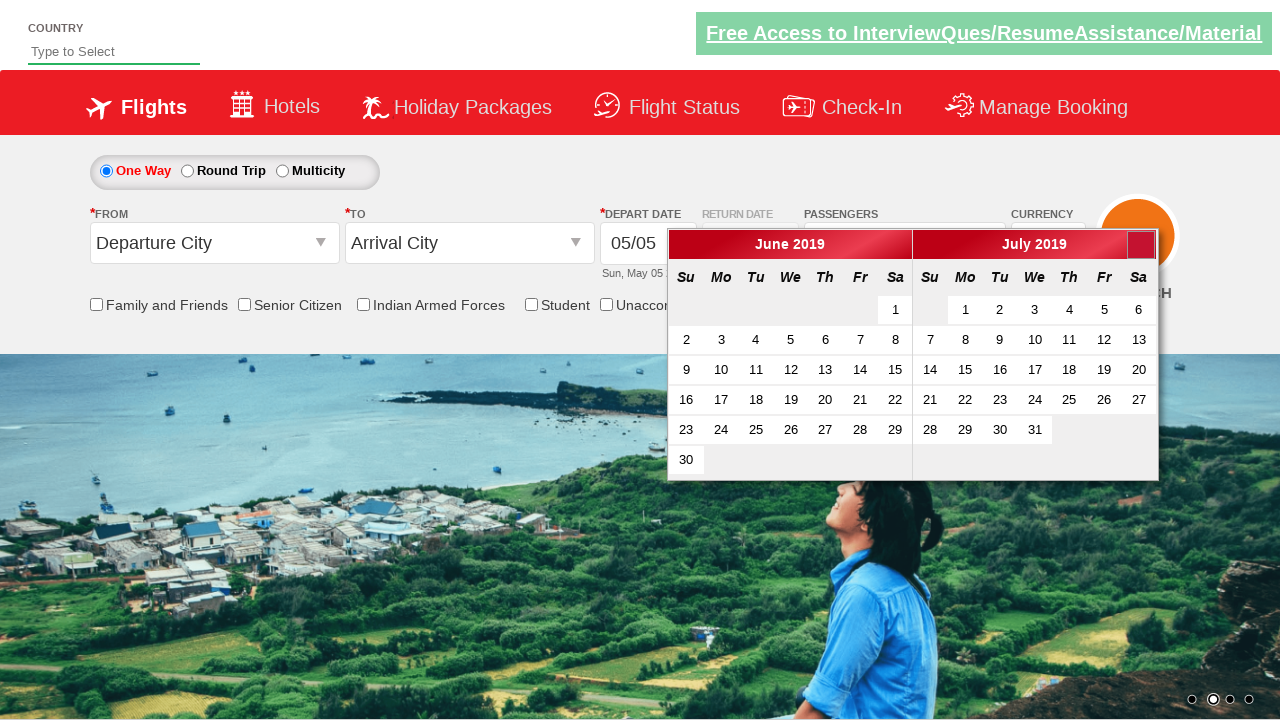

Located all date cells in the July calendar
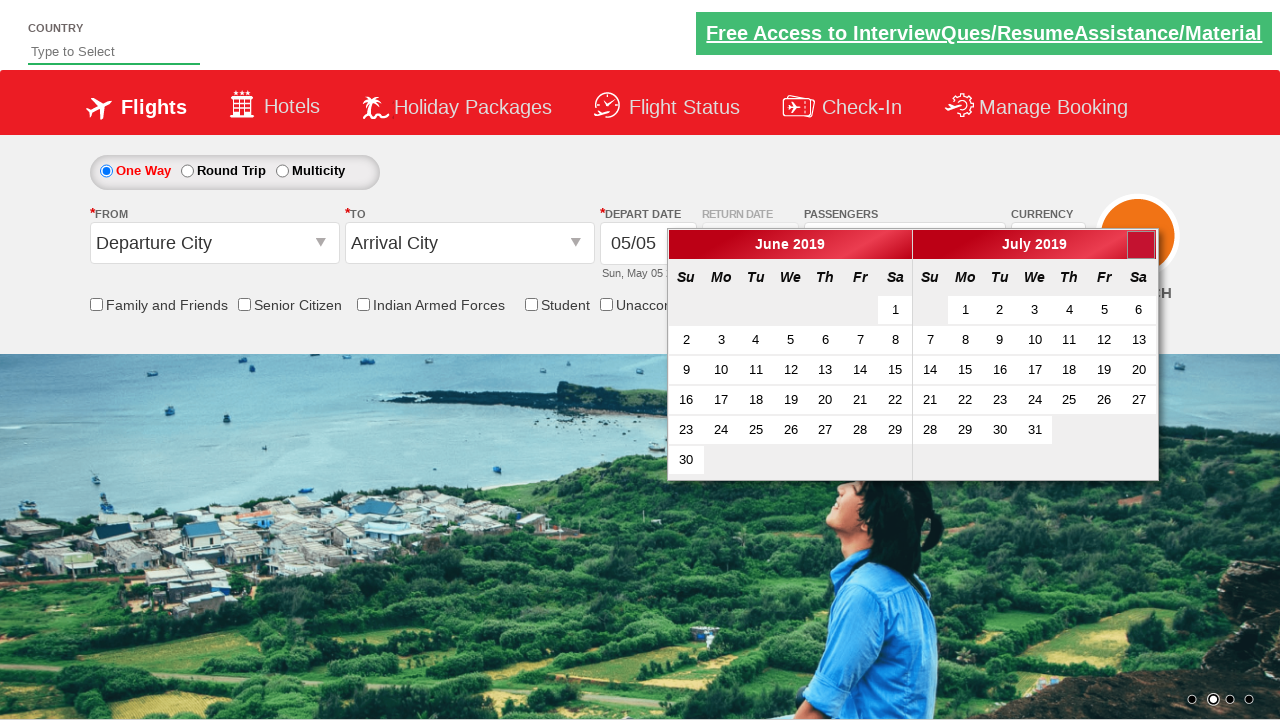

Found 31 date cells in the calendar
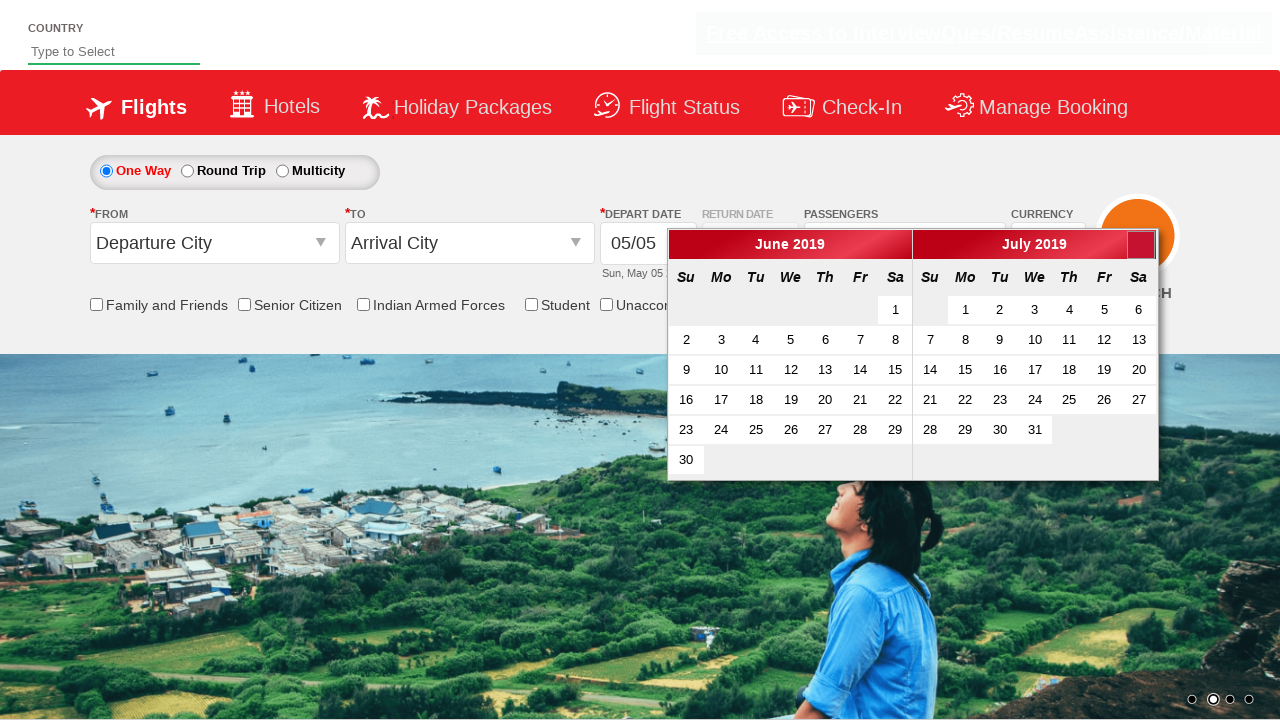

Clicked on day 25 in July calendar at (1069, 400) on xpath=//div[contains(@class,'-group ui-datepicker-group-last')]//table[@class='u
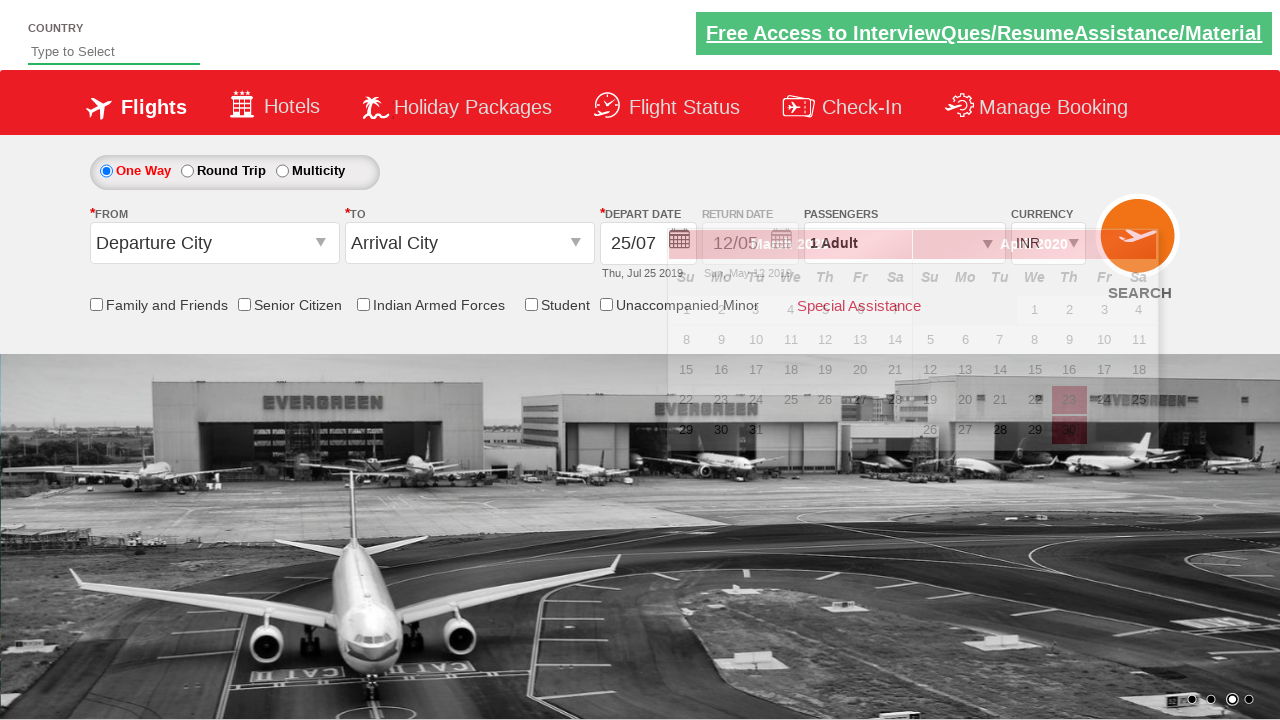

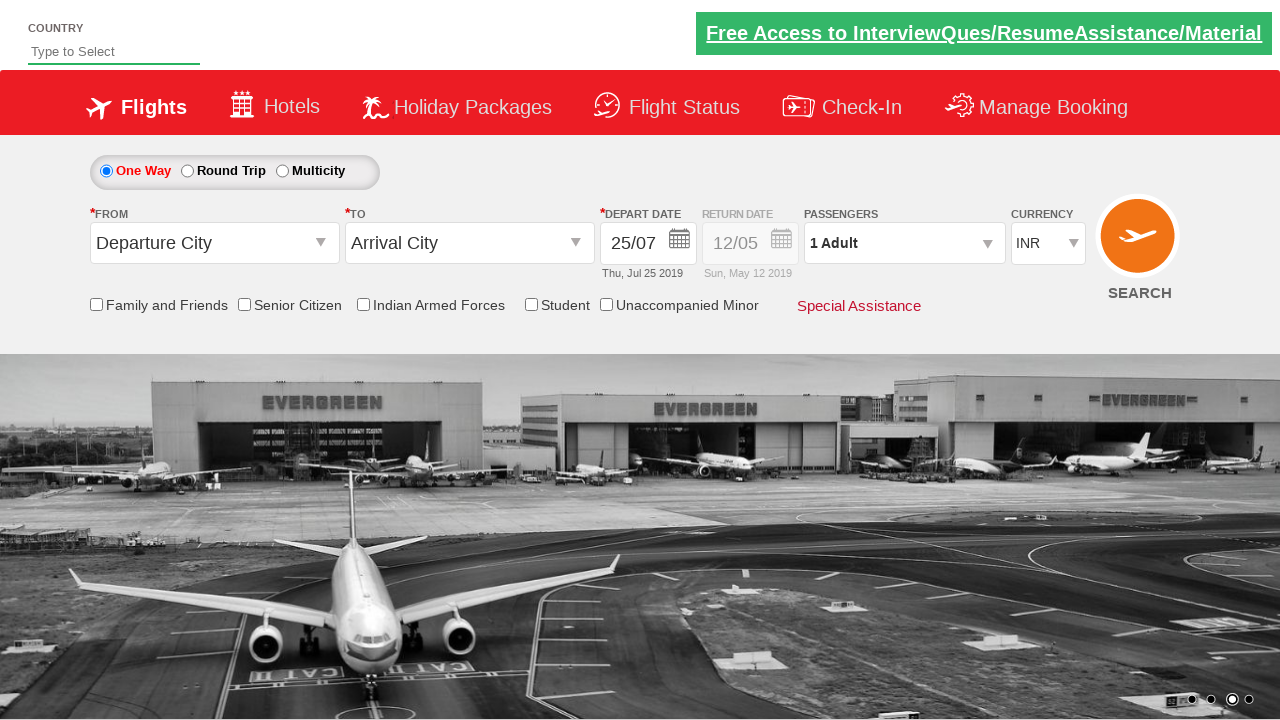